Tests adding a new tag by typing "python" into the textbox and pressing Enter, then verifies the tag was added

Starting URL: https://qaplayground.dev/apps/tags-input-box/

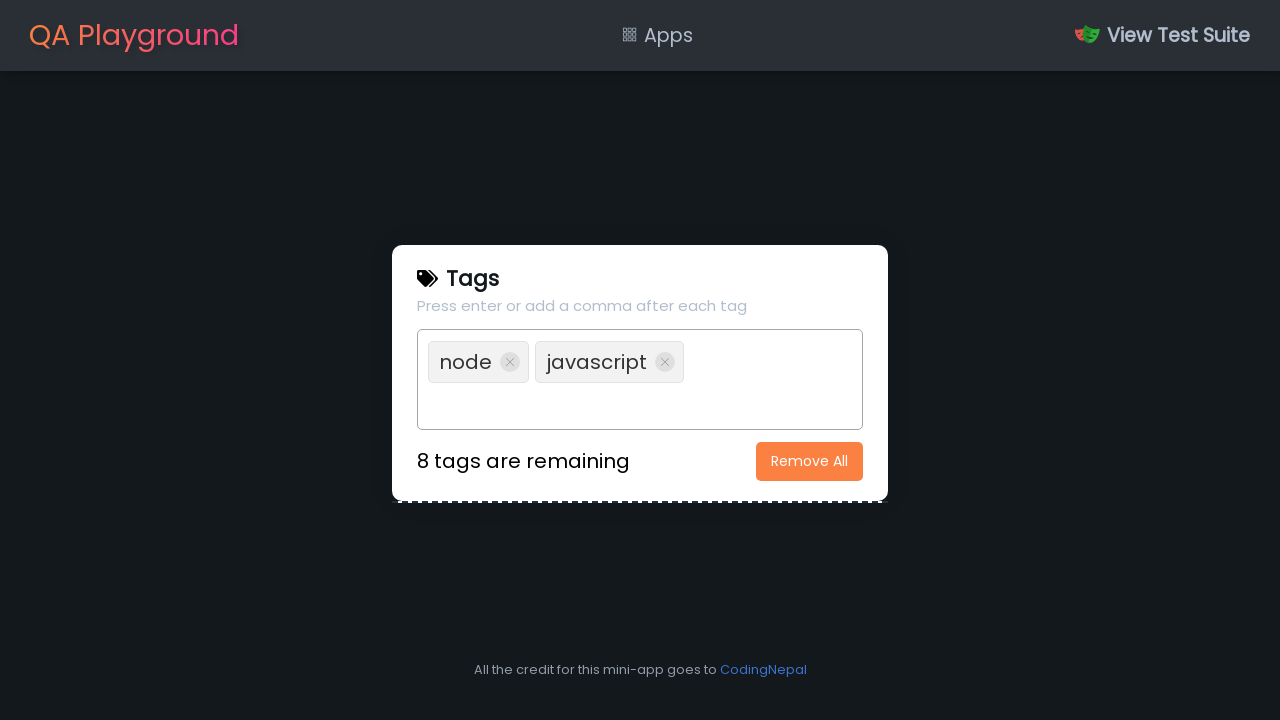

Filled textbox with 'python' on internal:role=textbox
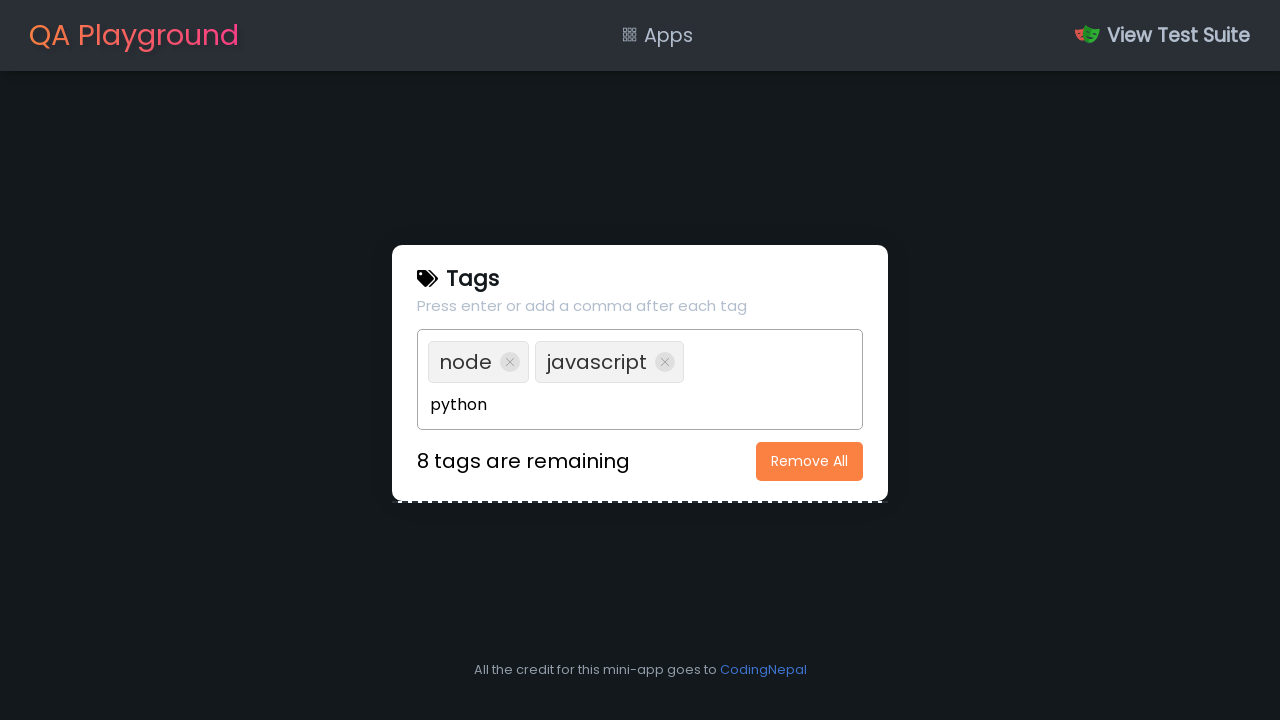

Pressed Enter to add the python tag on internal:role=textbox
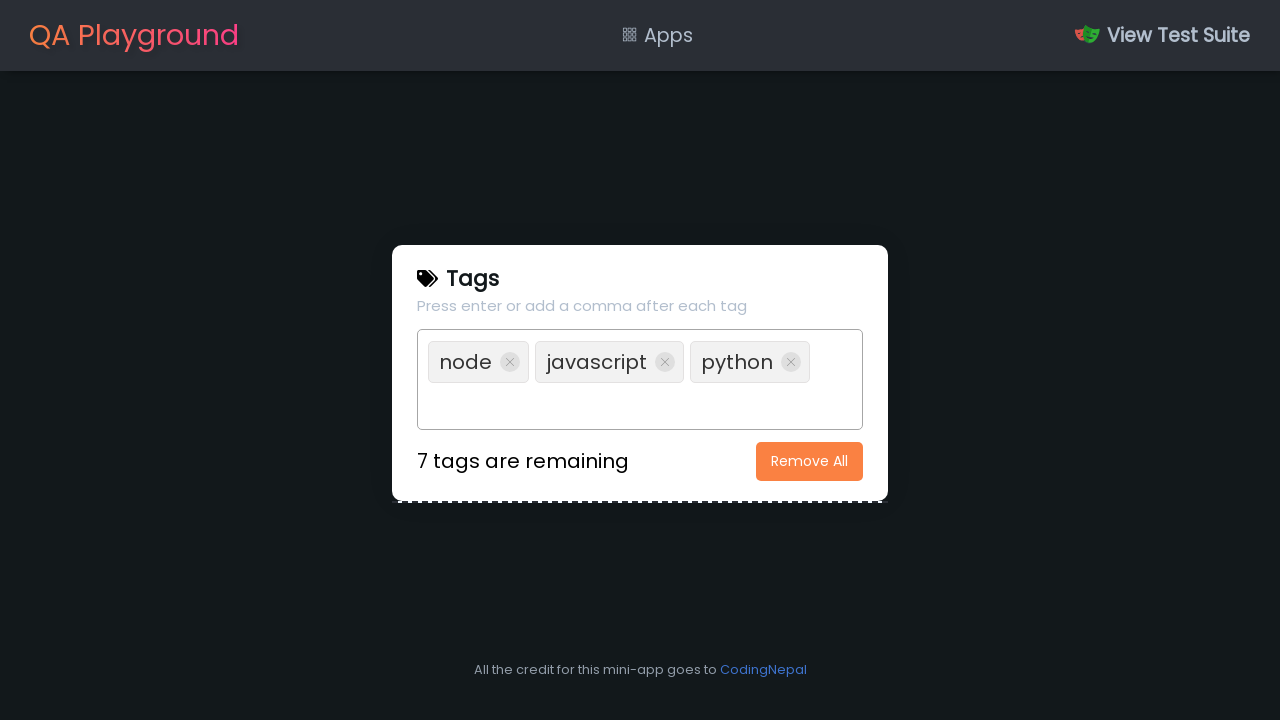

Verified python tag was added and is visible
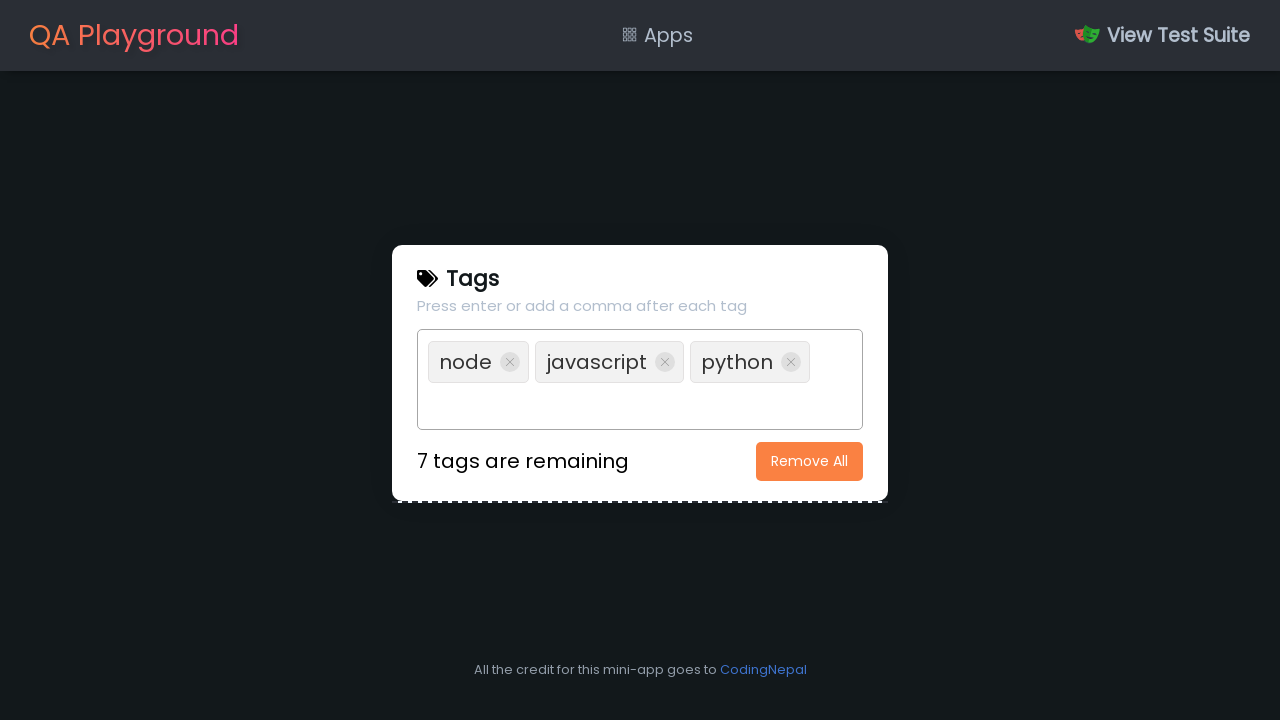

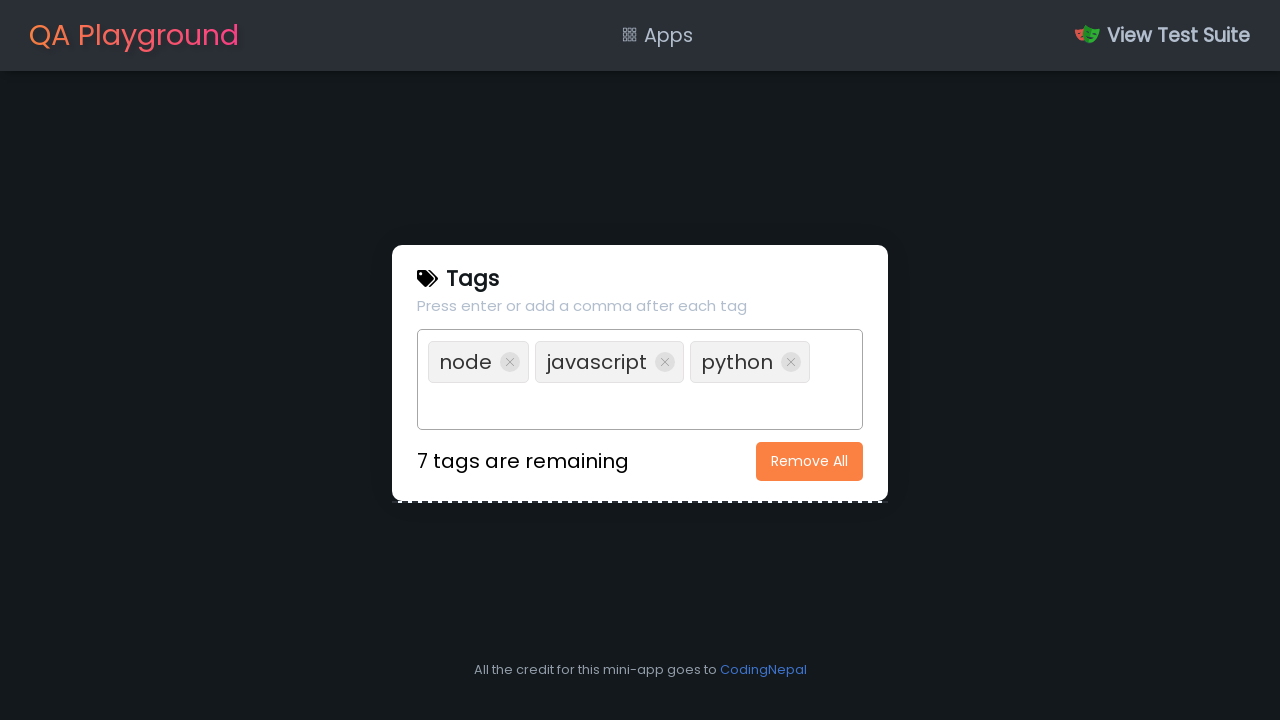